Verifies the text attribute of the login button on NextBaseCRM login page

Starting URL: https://login1.nextbasecrm.com/

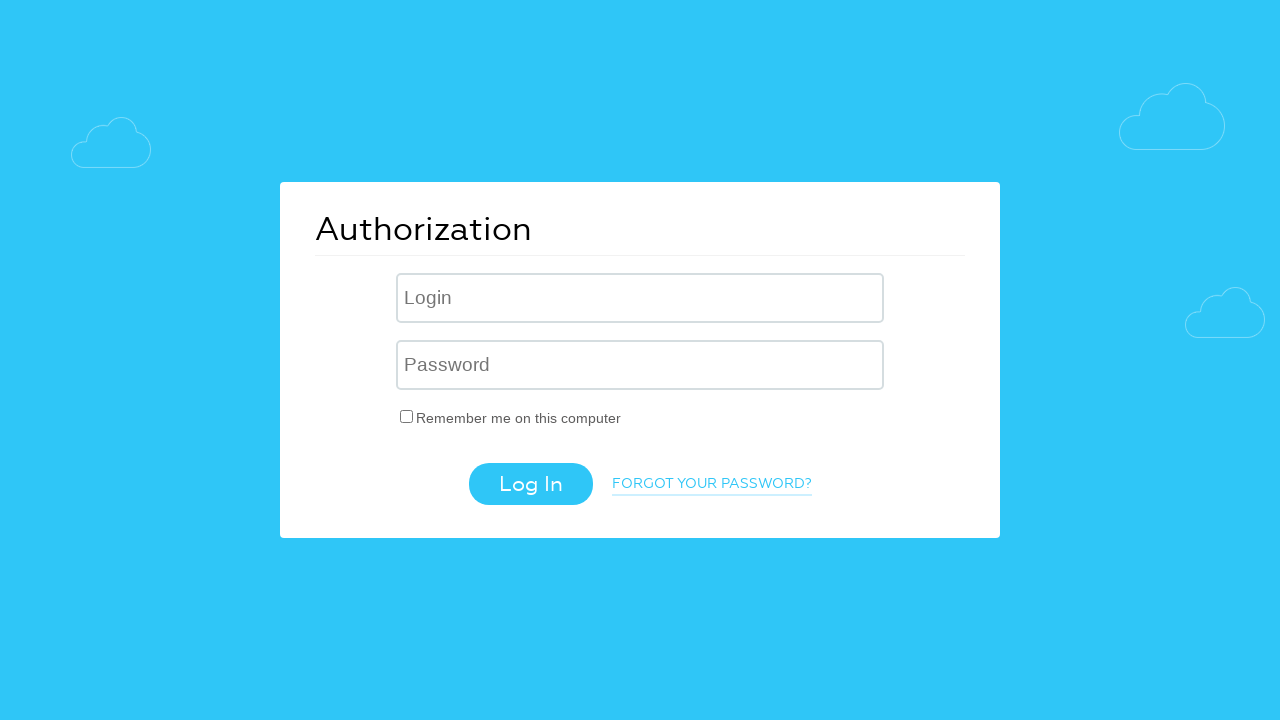

Located login button using CSS selector 'input.login-btn'
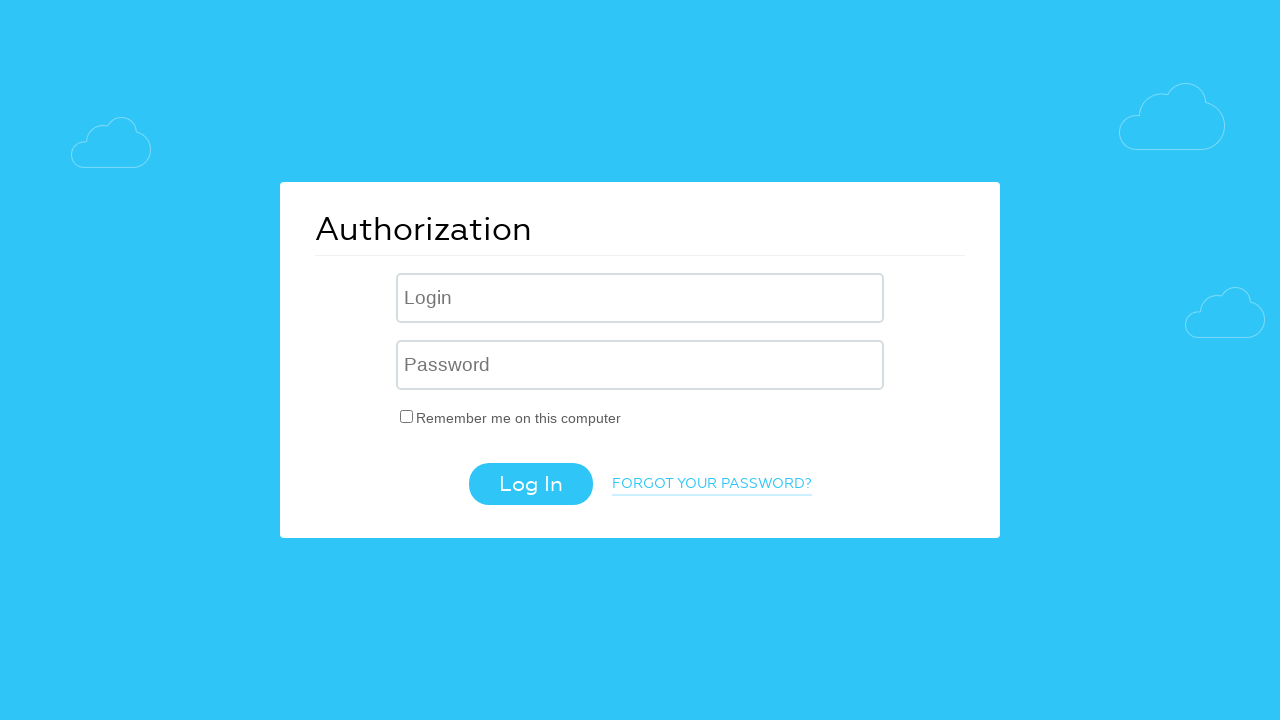

Retrieved 'value' attribute from login button
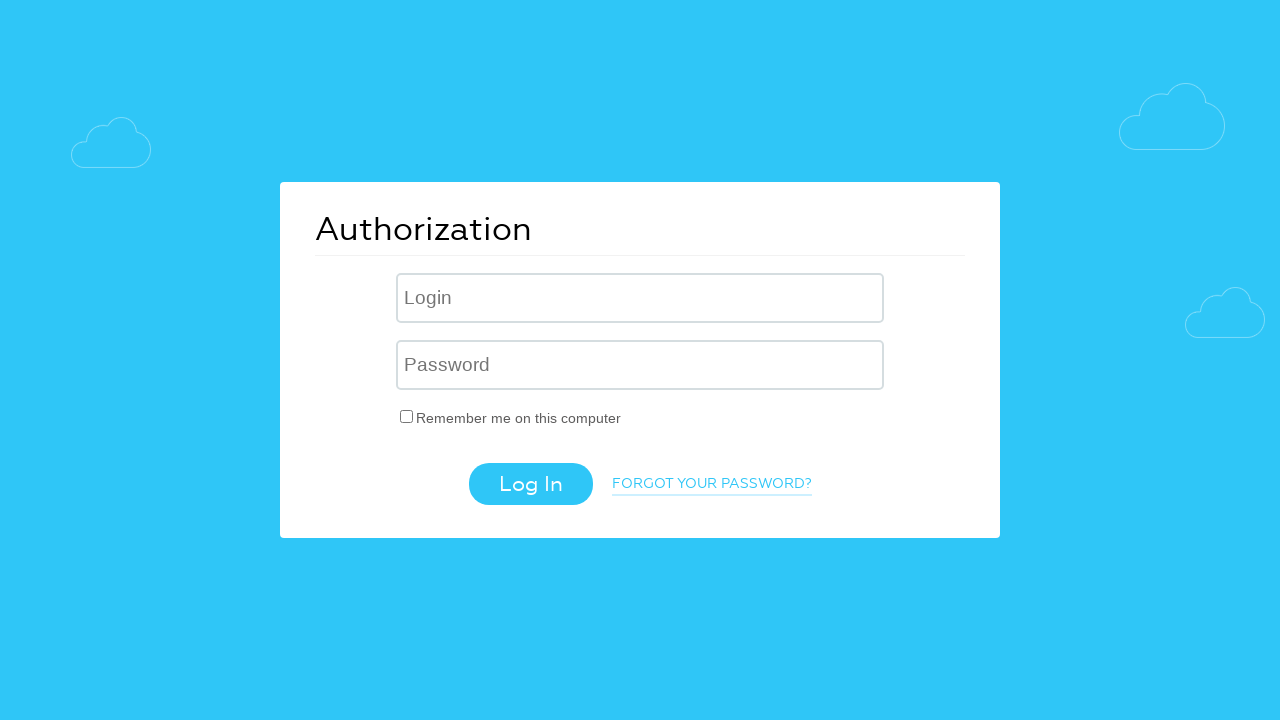

Assertion passed: login button text attribute is 'Log In'
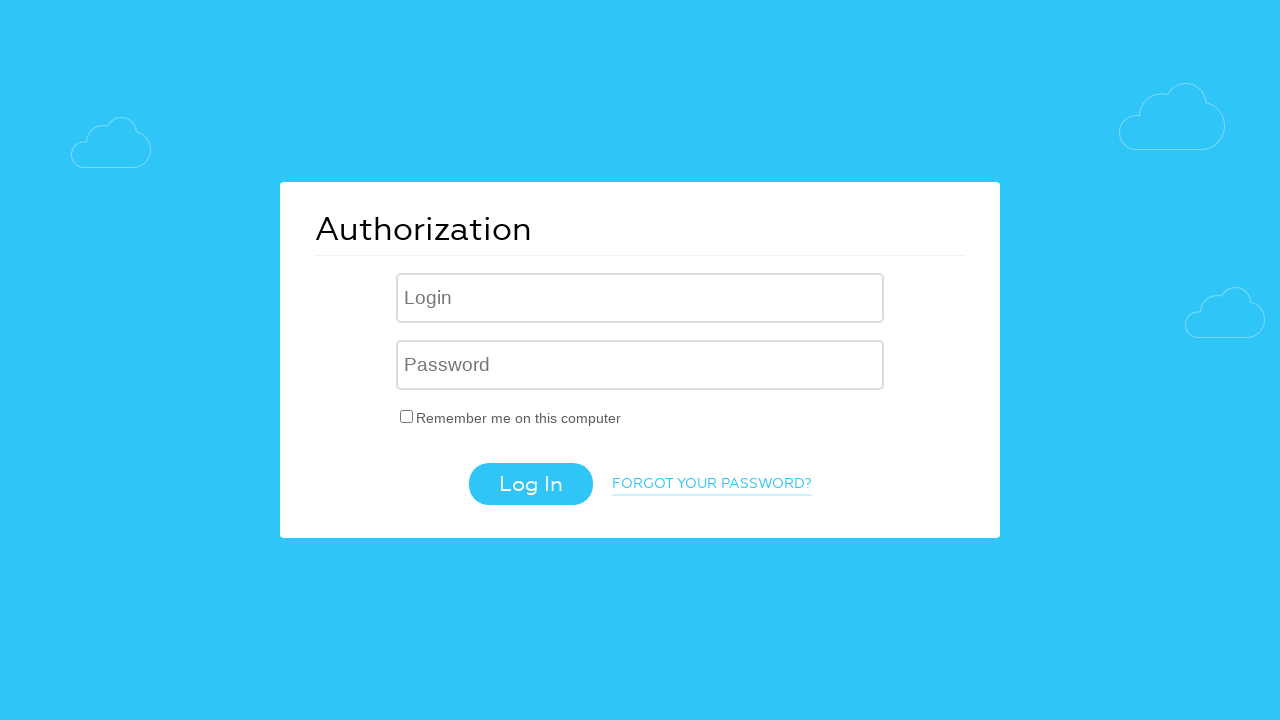

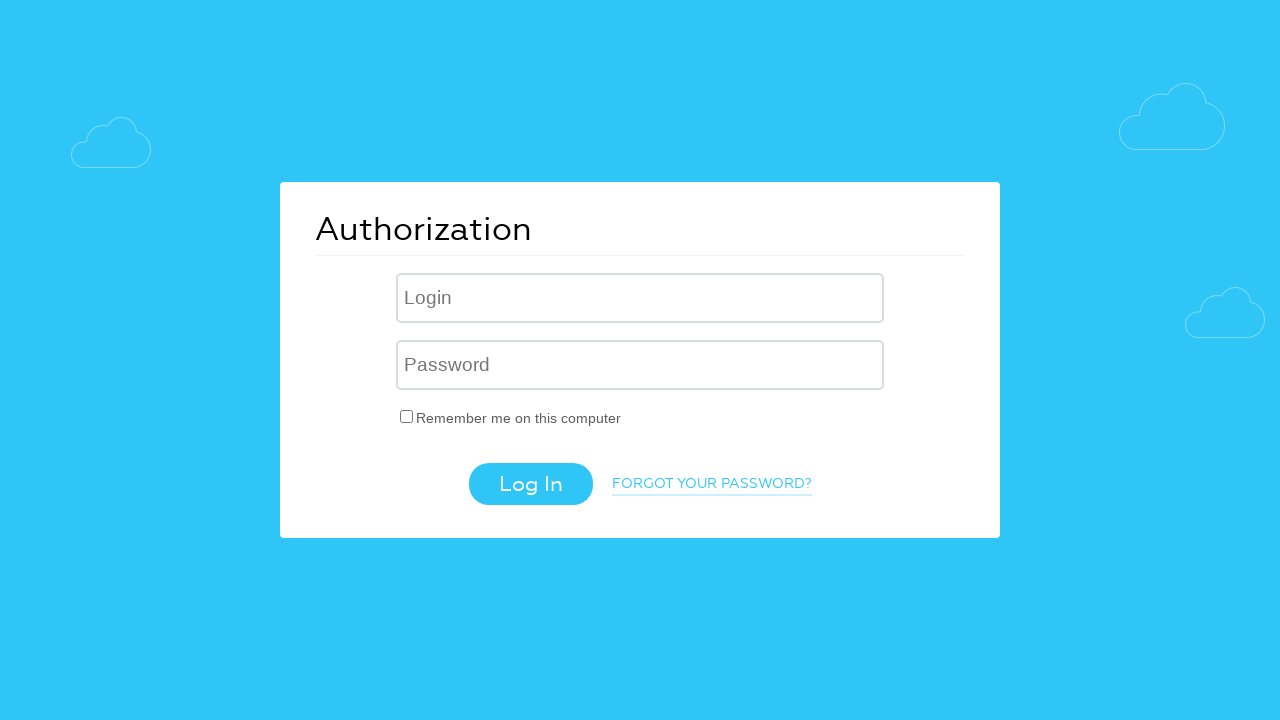